Tests the FAQ accordion by clicking the "About charging" question and verifying the answer appears

Starting URL: https://qa-scooter.praktikum-services.ru/

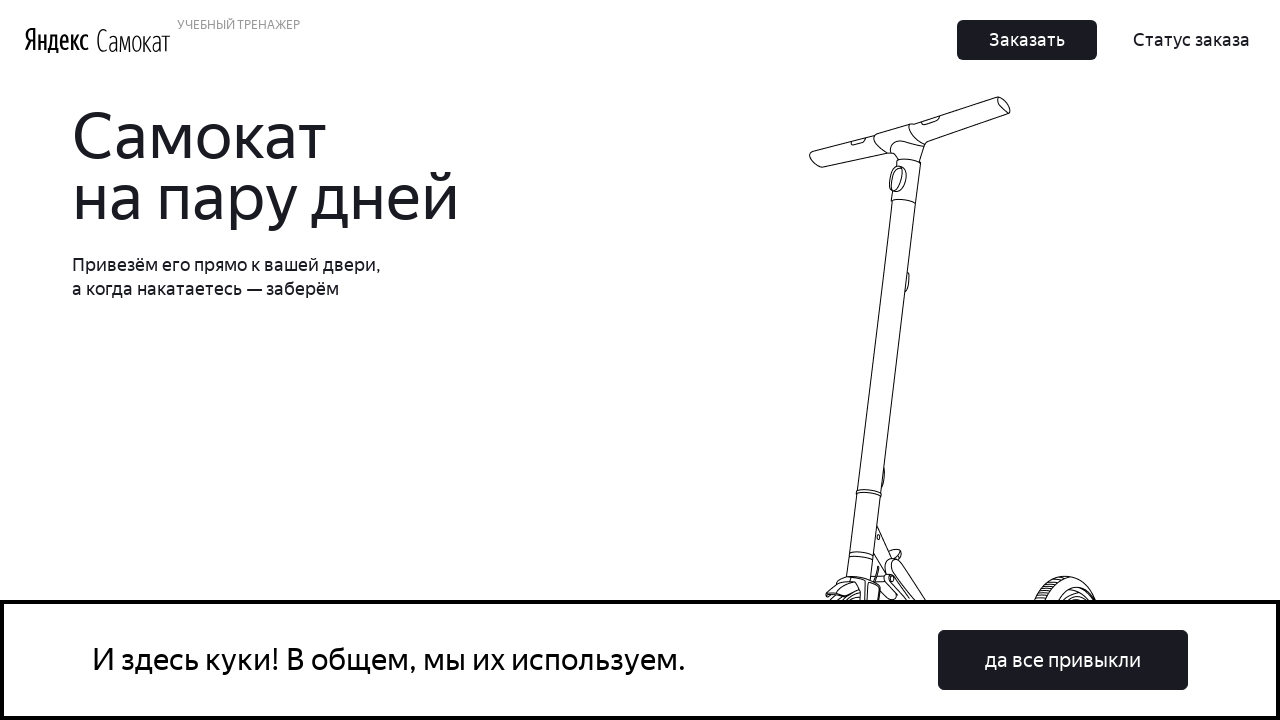

Scrolled to FAQ accordion section with 'About charging' question
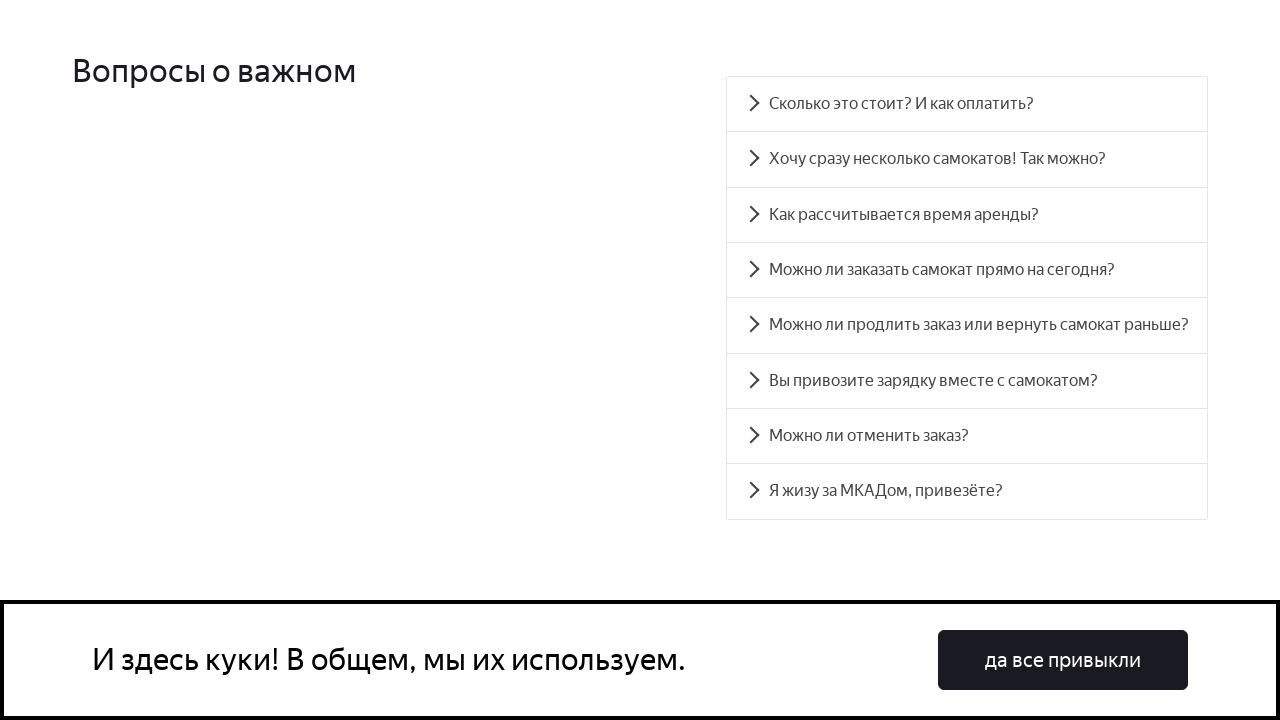

Clicked 'About charging' accordion question at (967, 381) on #accordion__heading-5
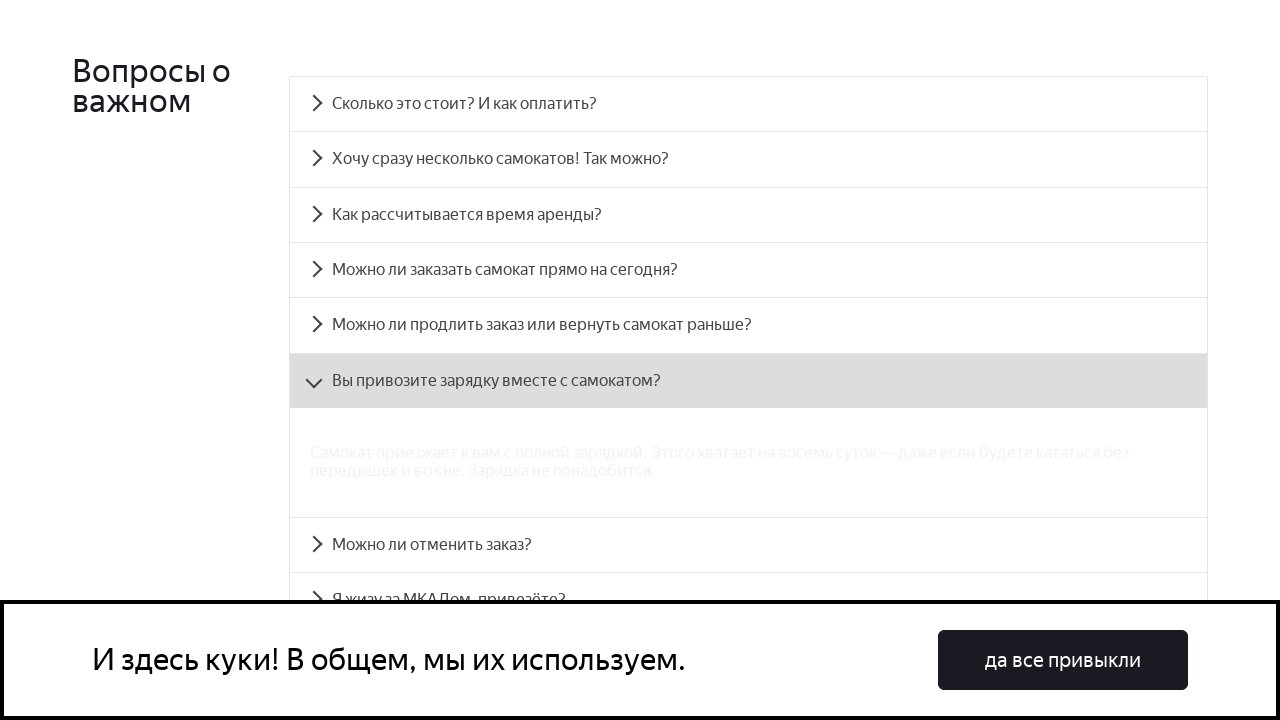

Answer to 'About charging' question became visible
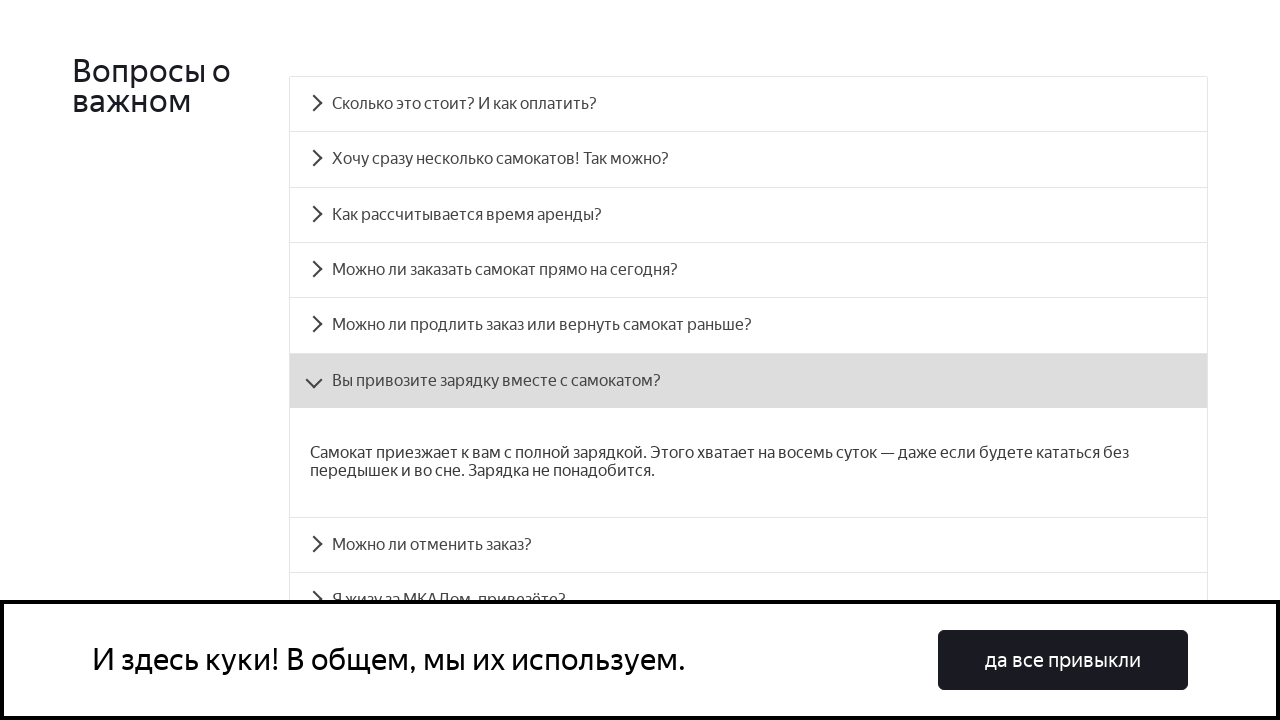

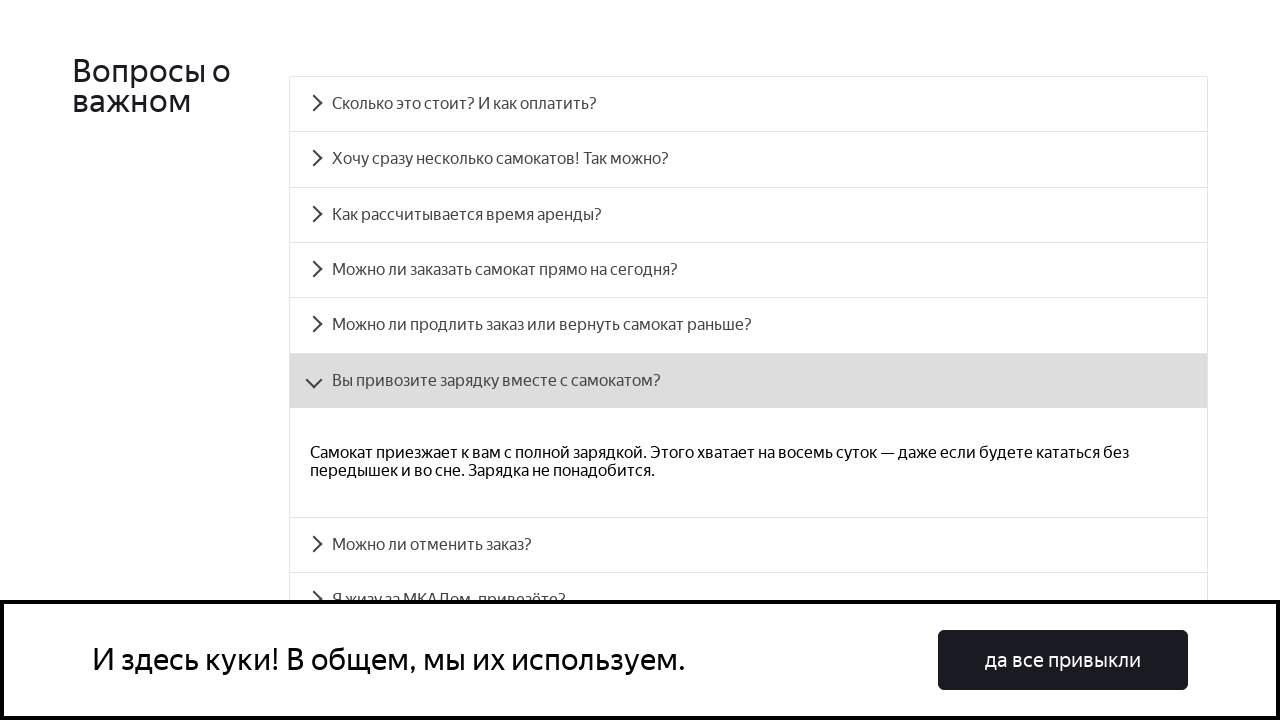